Tests the calculator's subtraction operation by entering 3.5 - 1.2 and verifying the result is 2.3

Starting URL: https://calculatorhtml.onrender.com/

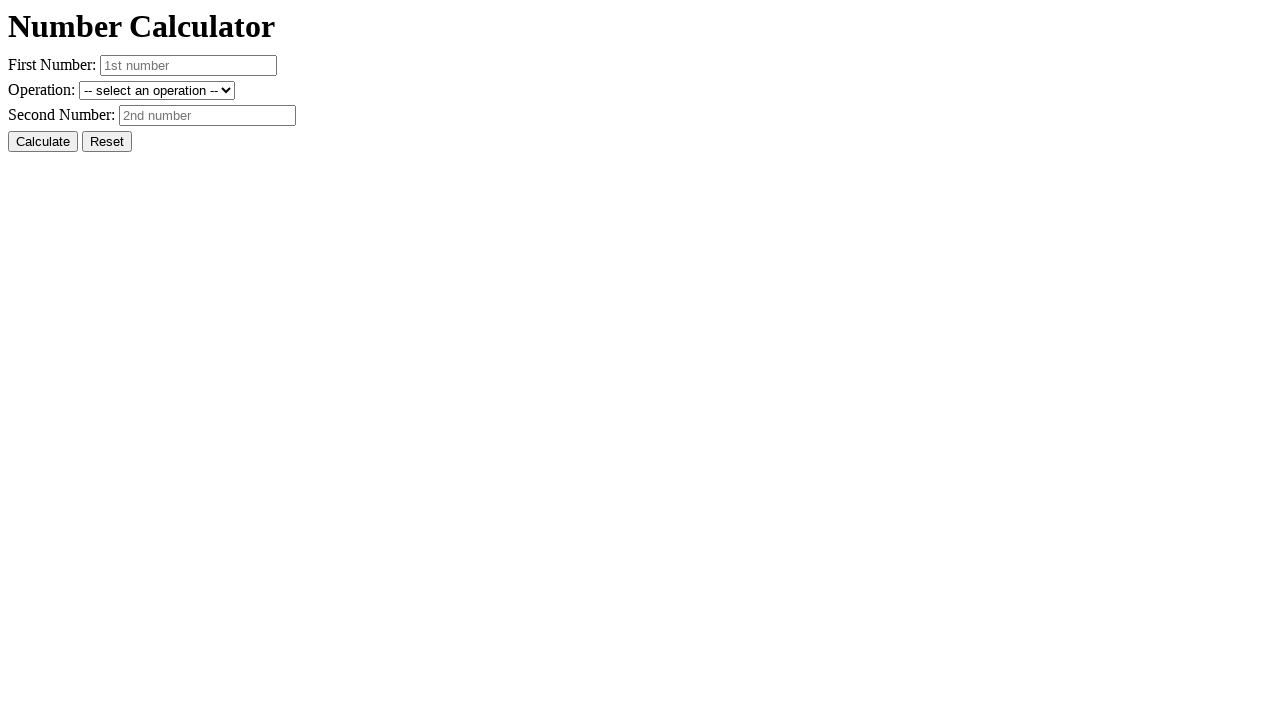

Clicked Reset button to clear previous values at (107, 142) on #resetButton
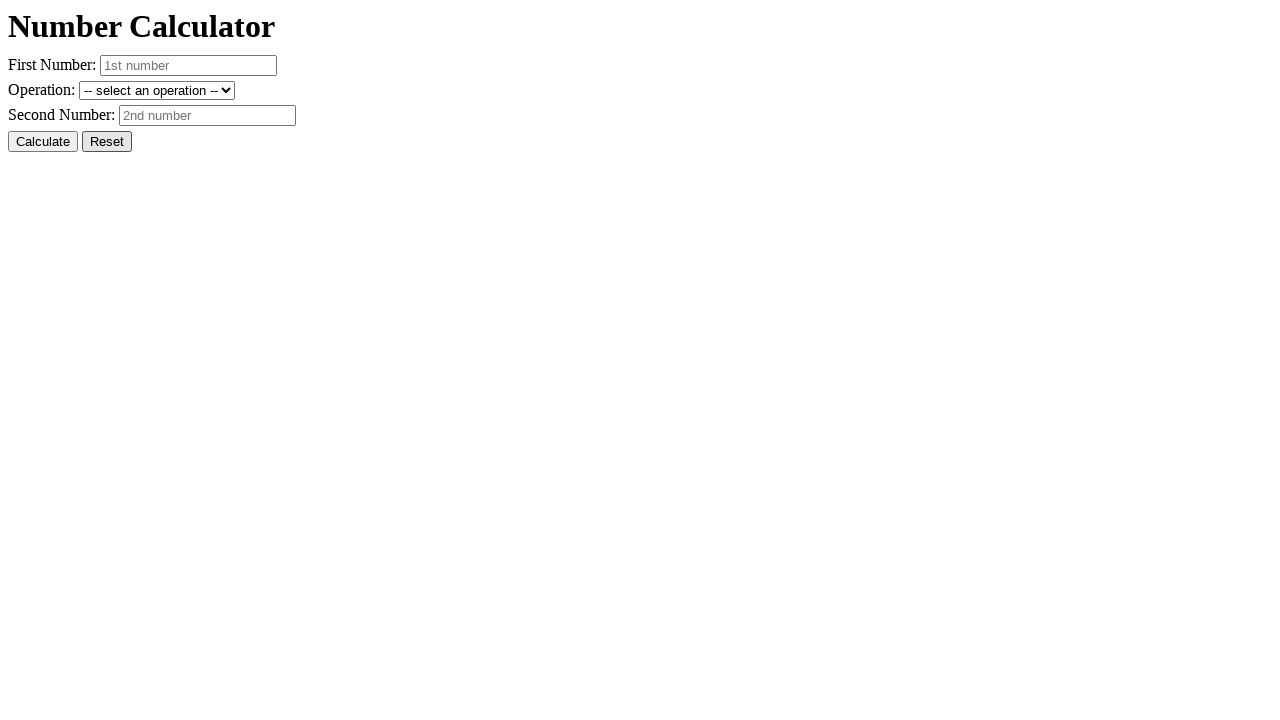

Entered 3.5 in the first number field on #number1
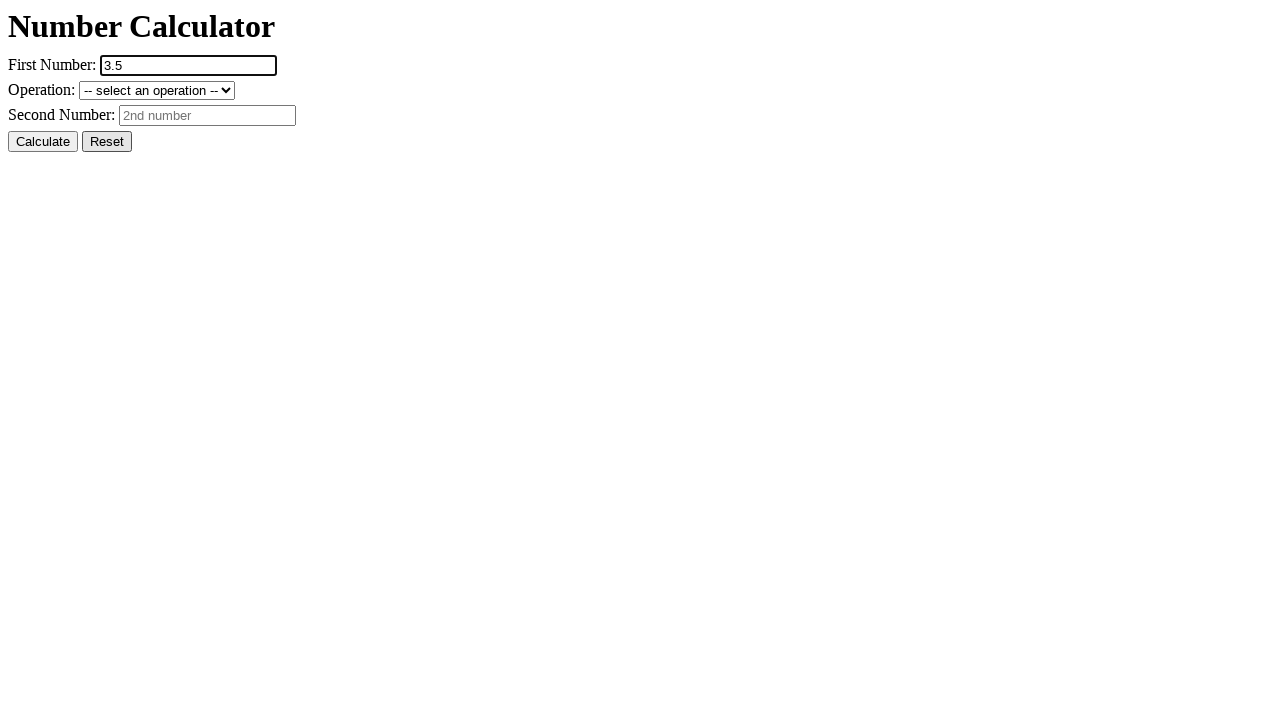

Entered 1.2 in the second number field on #number2
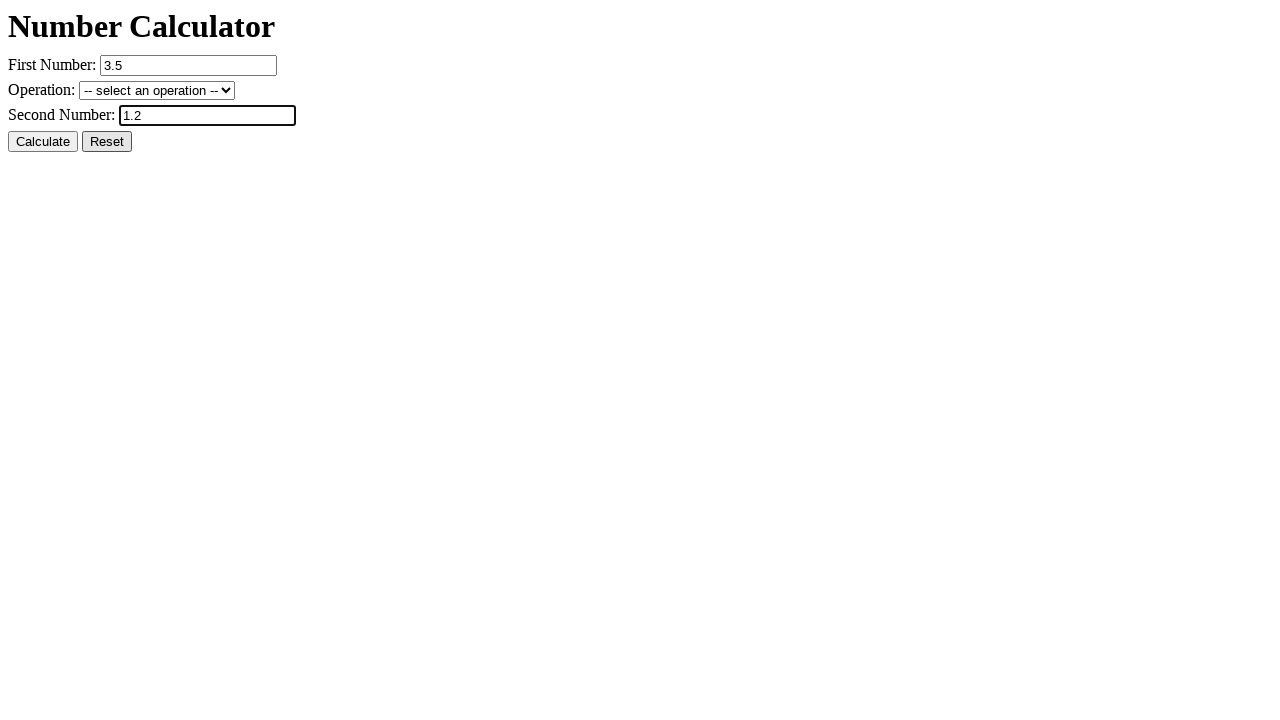

Selected subtraction operation from dropdown on #operation
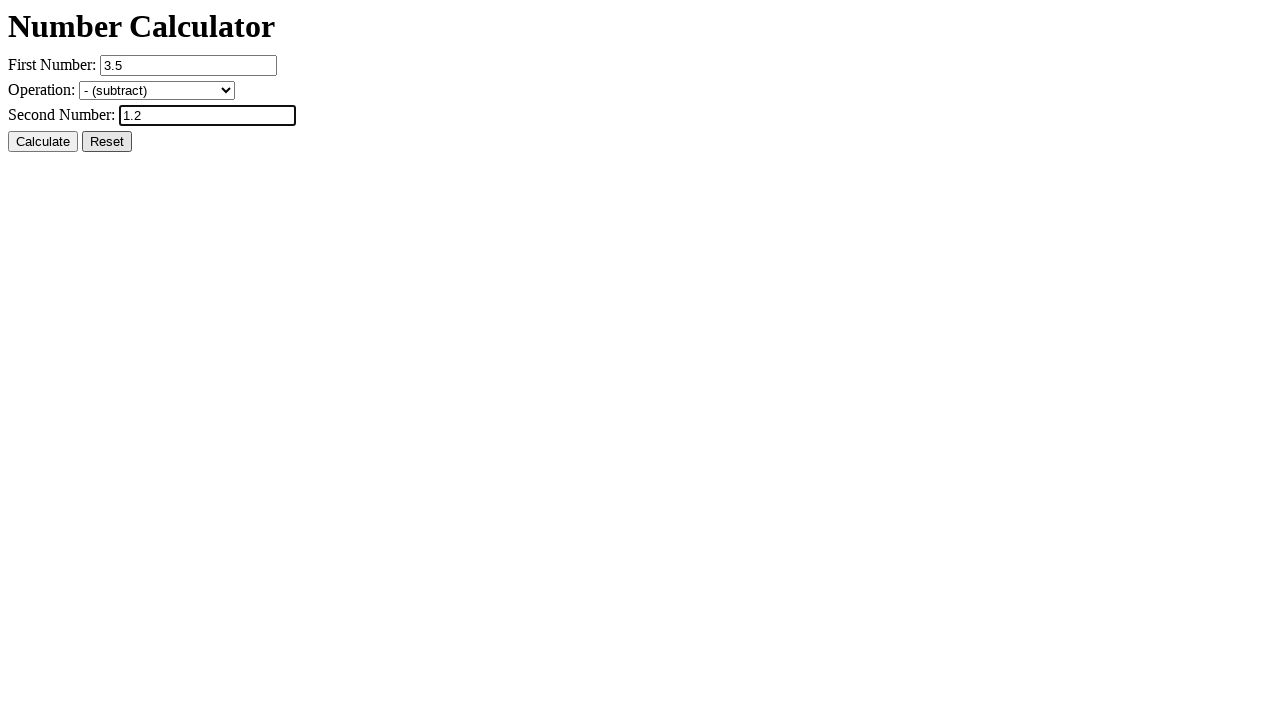

Clicked Calculate button to perform subtraction at (43, 142) on #calcButton
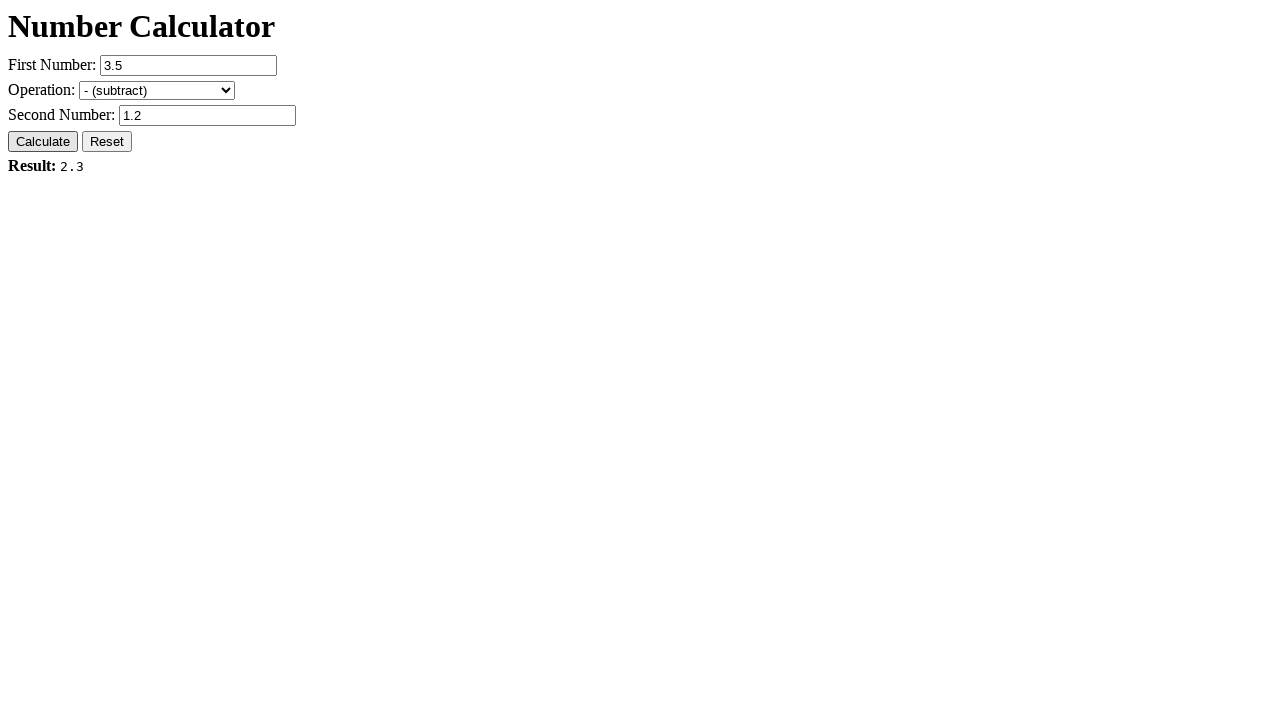

Verified that the result is 2.3
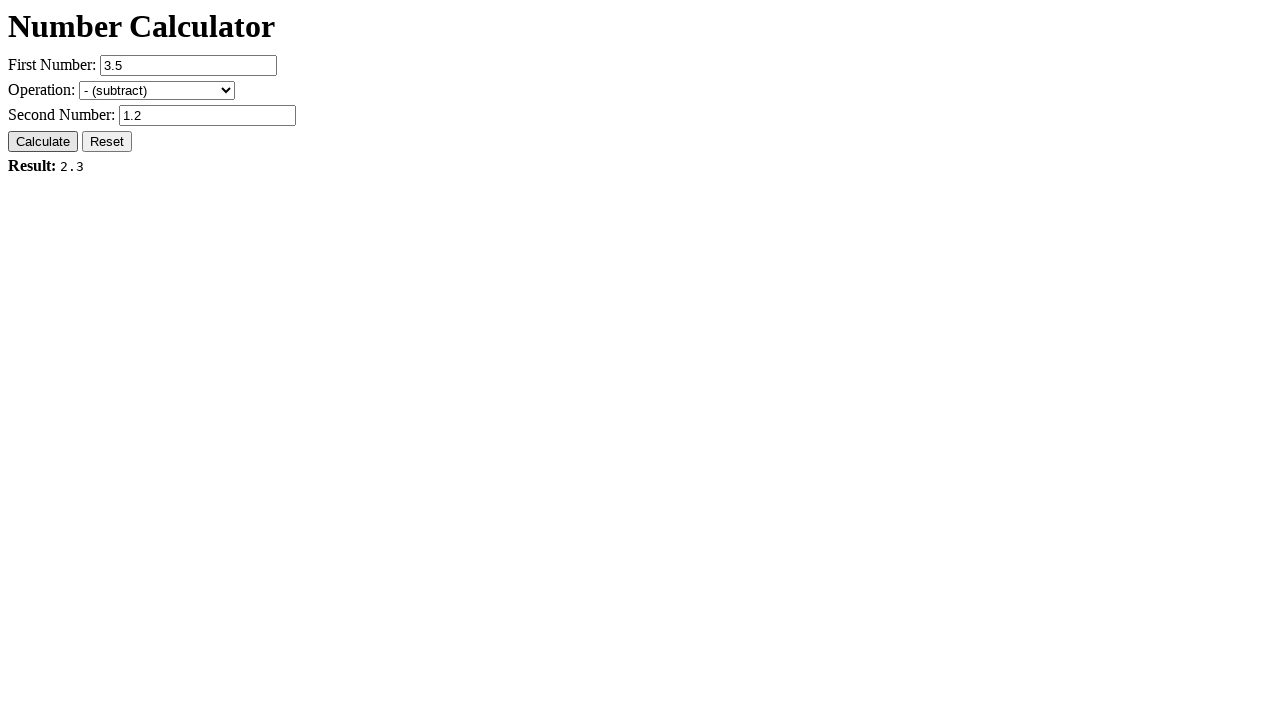

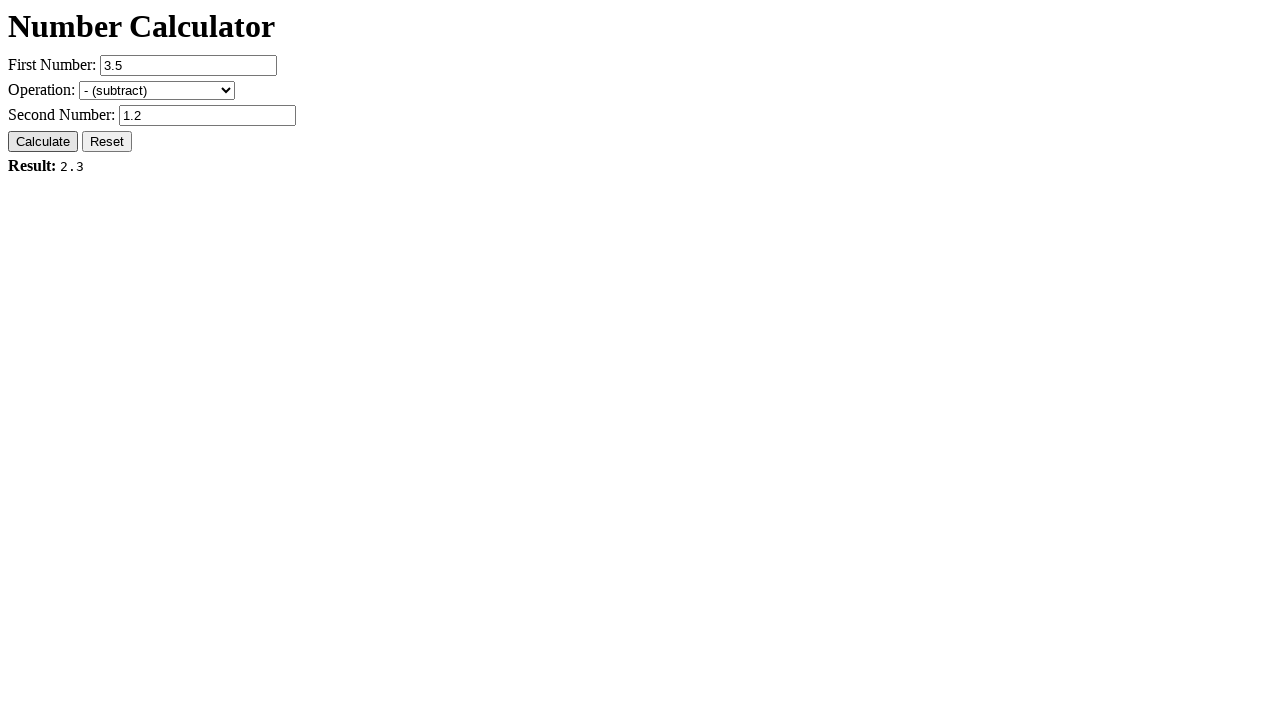